Tests e-commerce add-to-cart functionality by clicking on an item's buy button and validating the cart updates correctly

Starting URL: https://bstackdemo.com

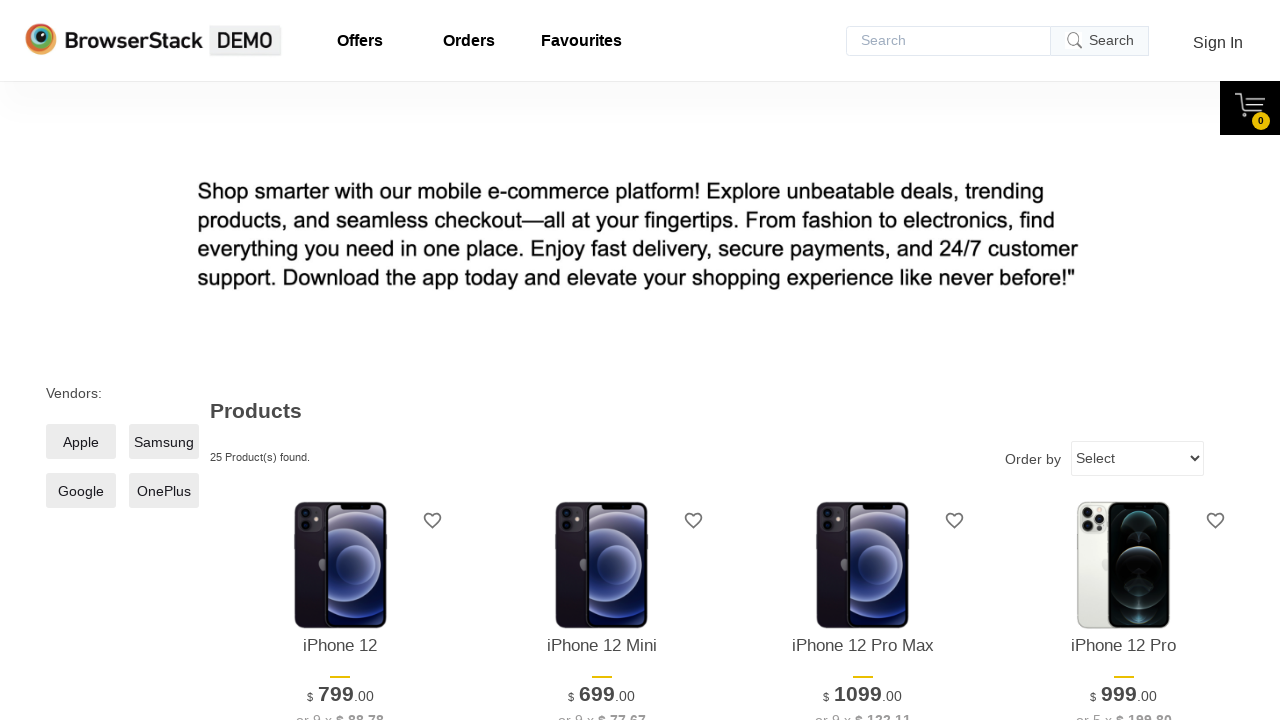

Navigated to e-commerce demo site
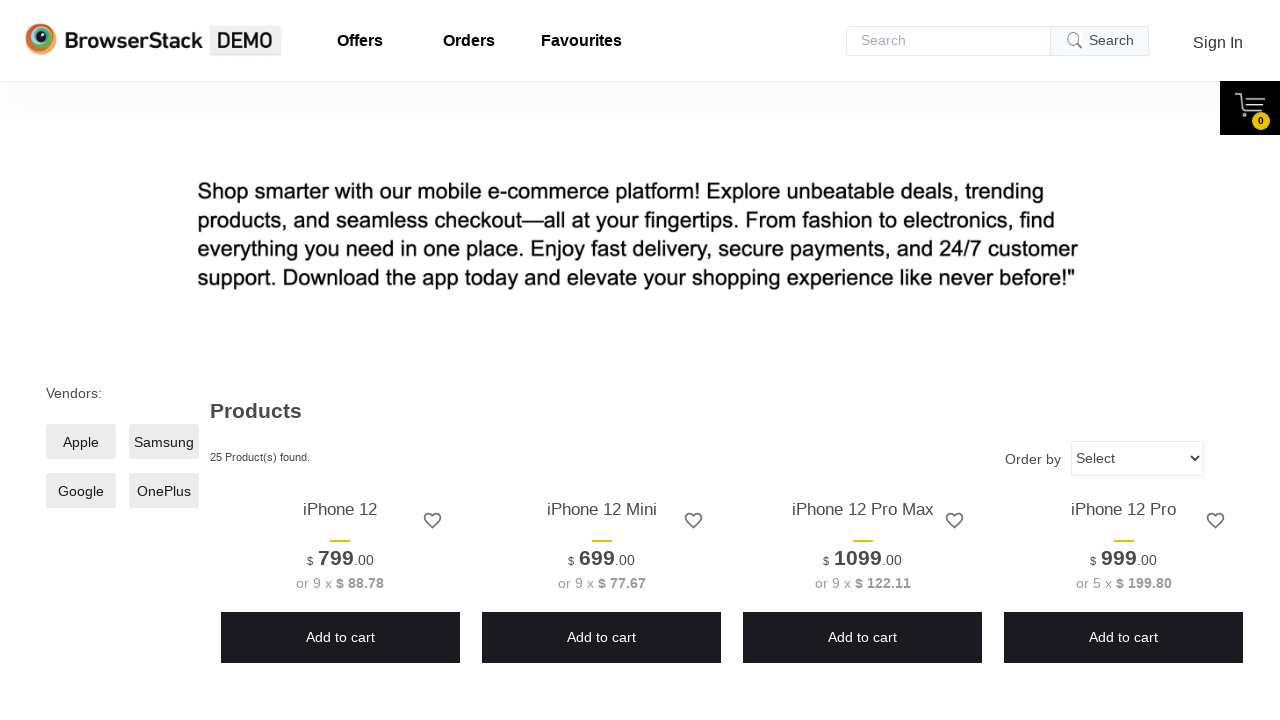

Clicked add to cart button on first item at (340, 361) on .shelf-item__buy-btn
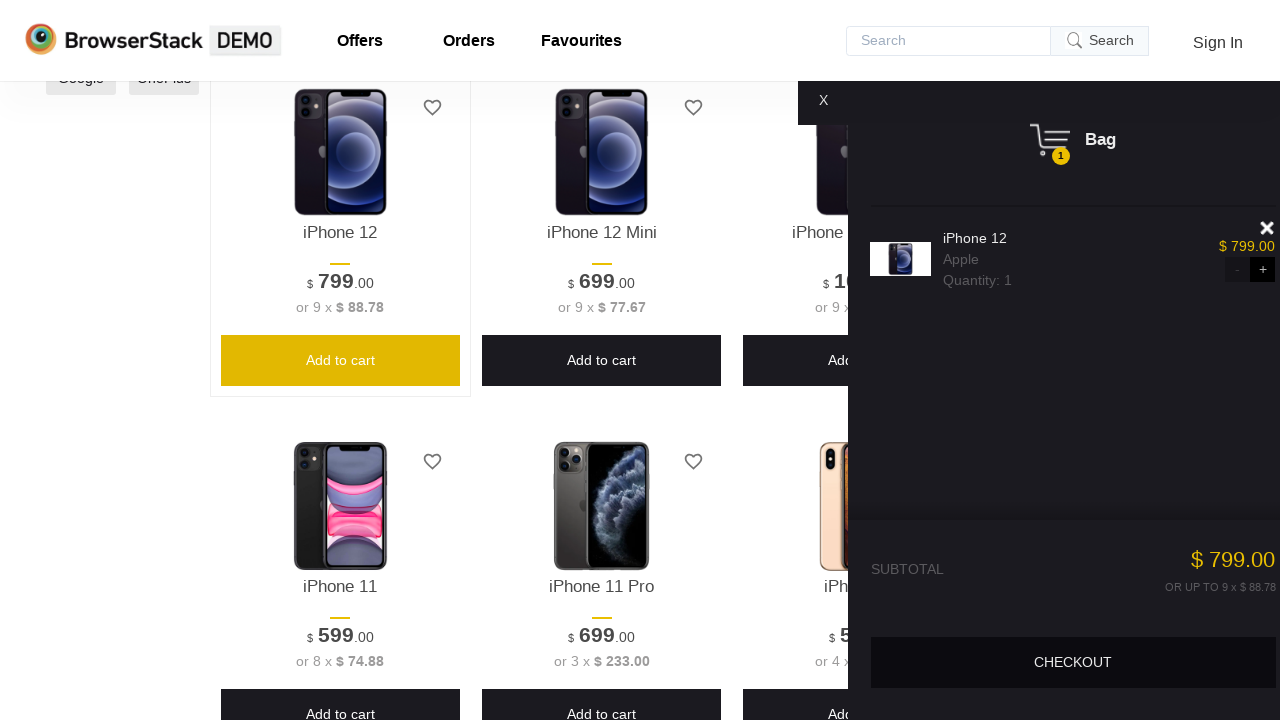

Cart quantity badge appeared
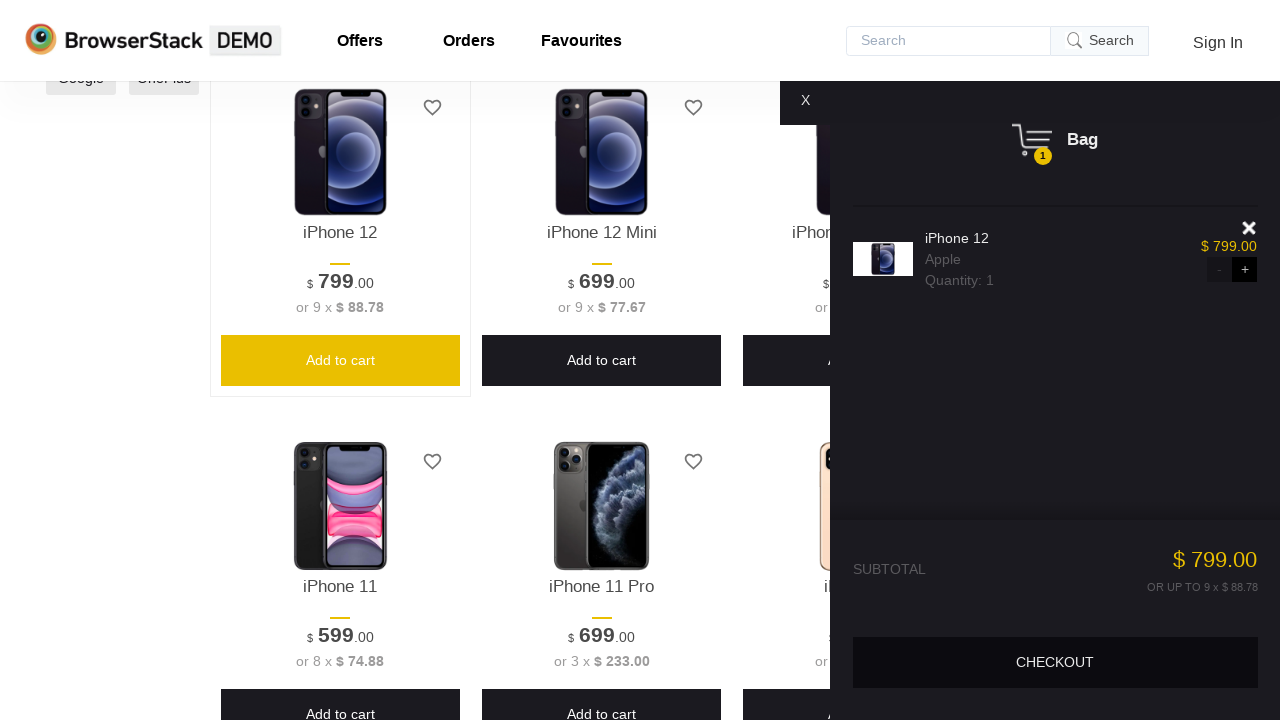

Located cart quantity element
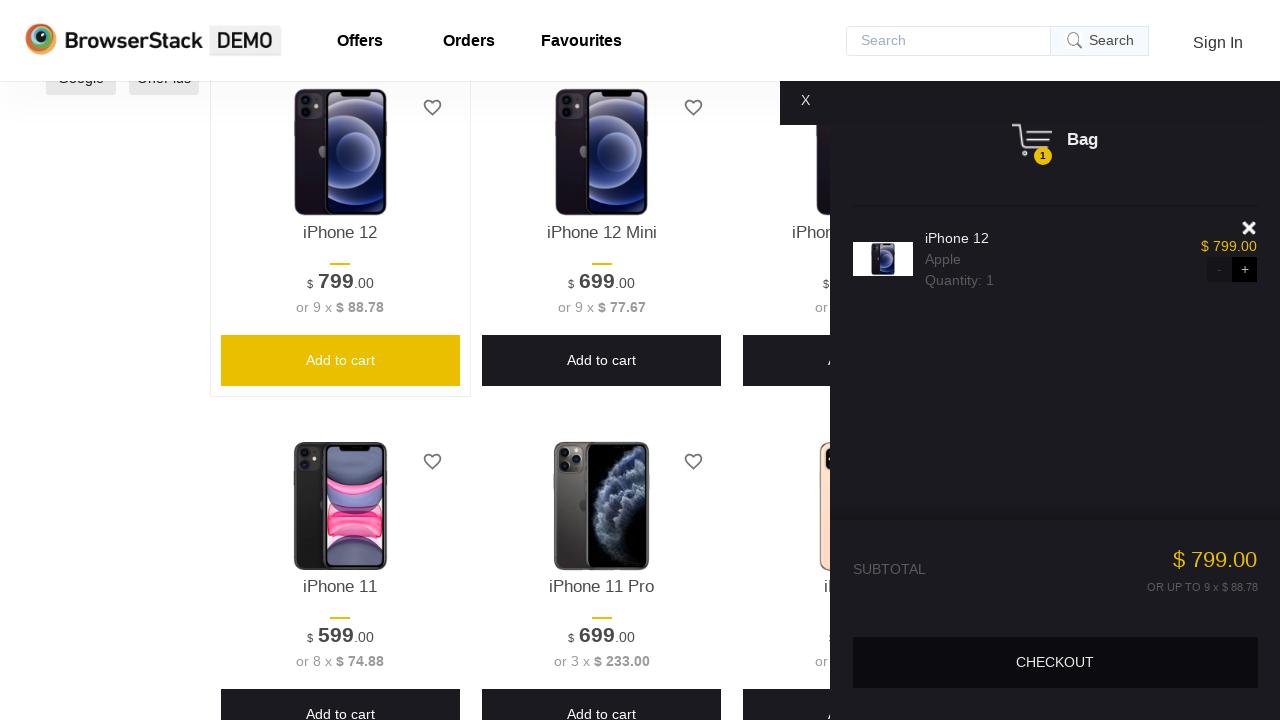

Verified cart quantity badge shows '1'
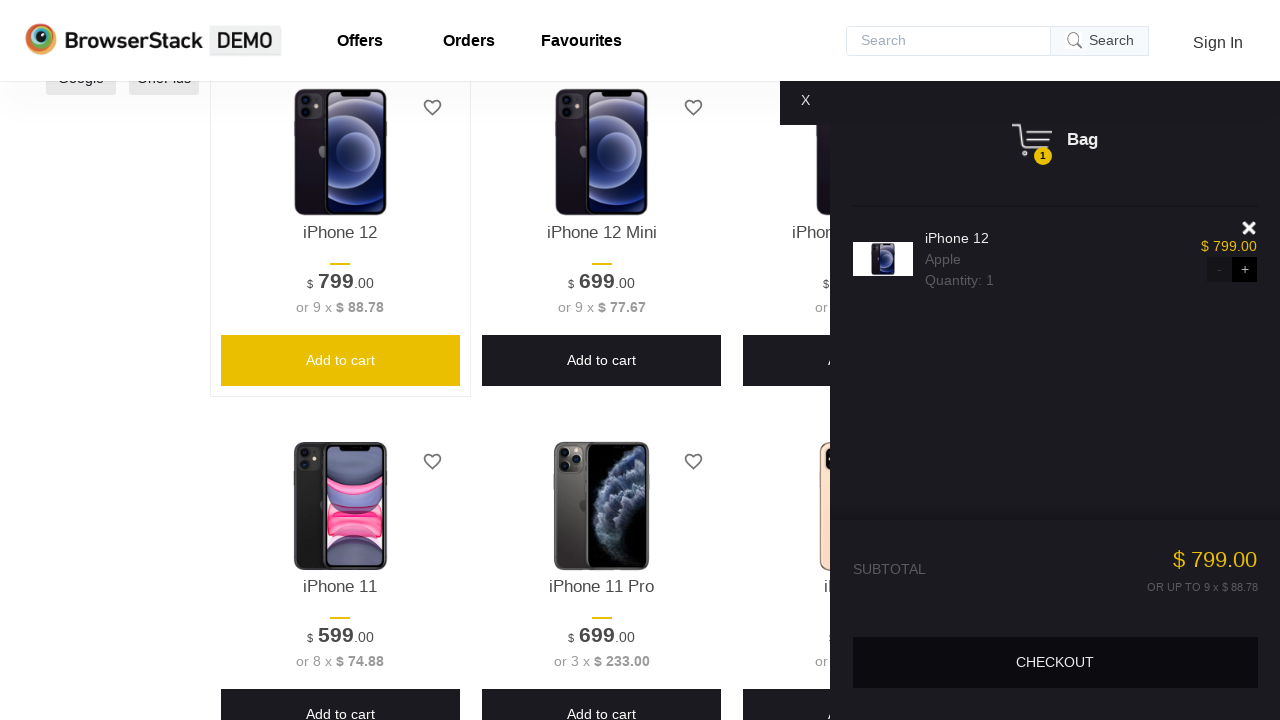

Located cart item elements
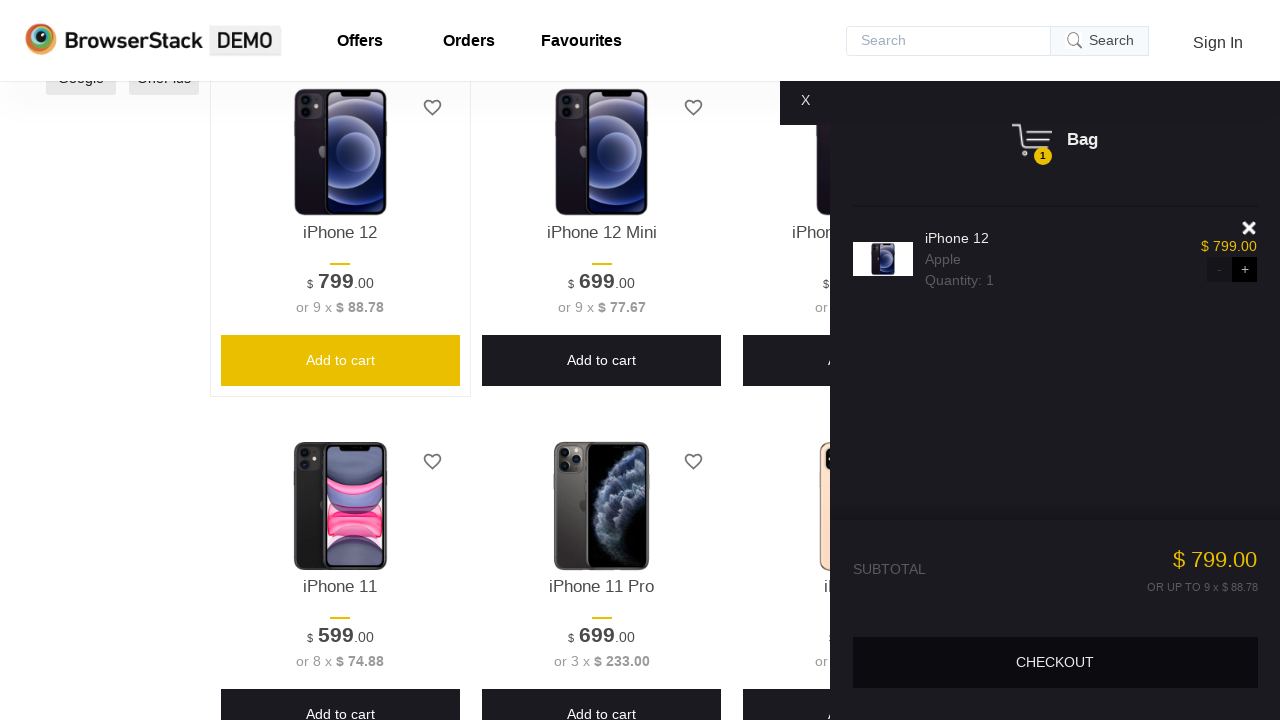

Verified exactly 1 item is in cart
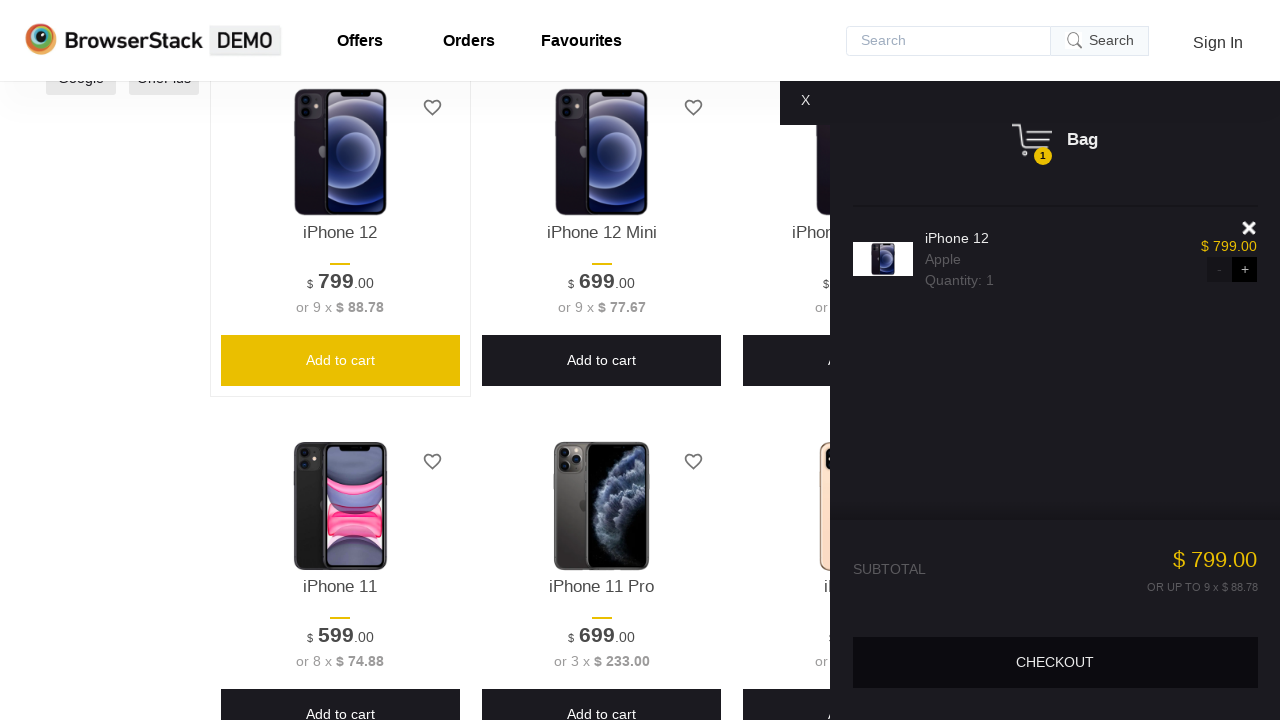

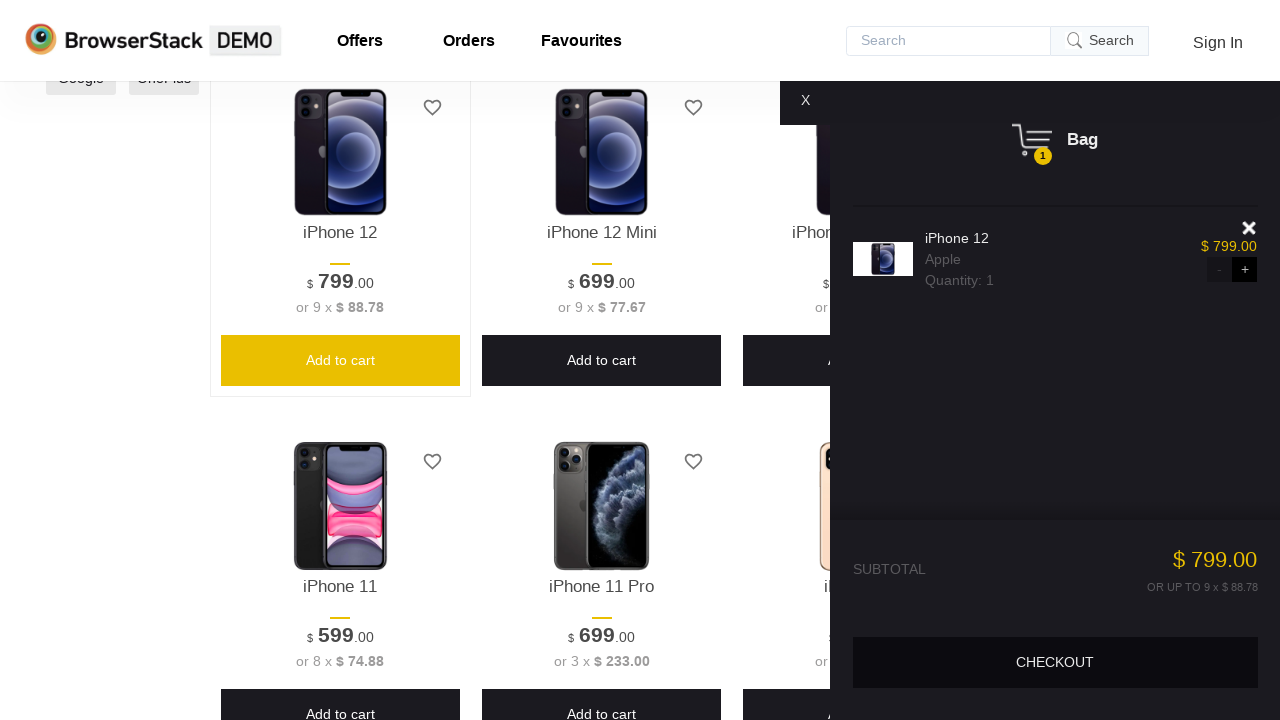